Navigates to W3Schools HTML table example, switches to iframe, and retrieves all table data

Starting URL: https://www.w3schools.com/html/tryit.asp?filename=tryhtml_table_intro

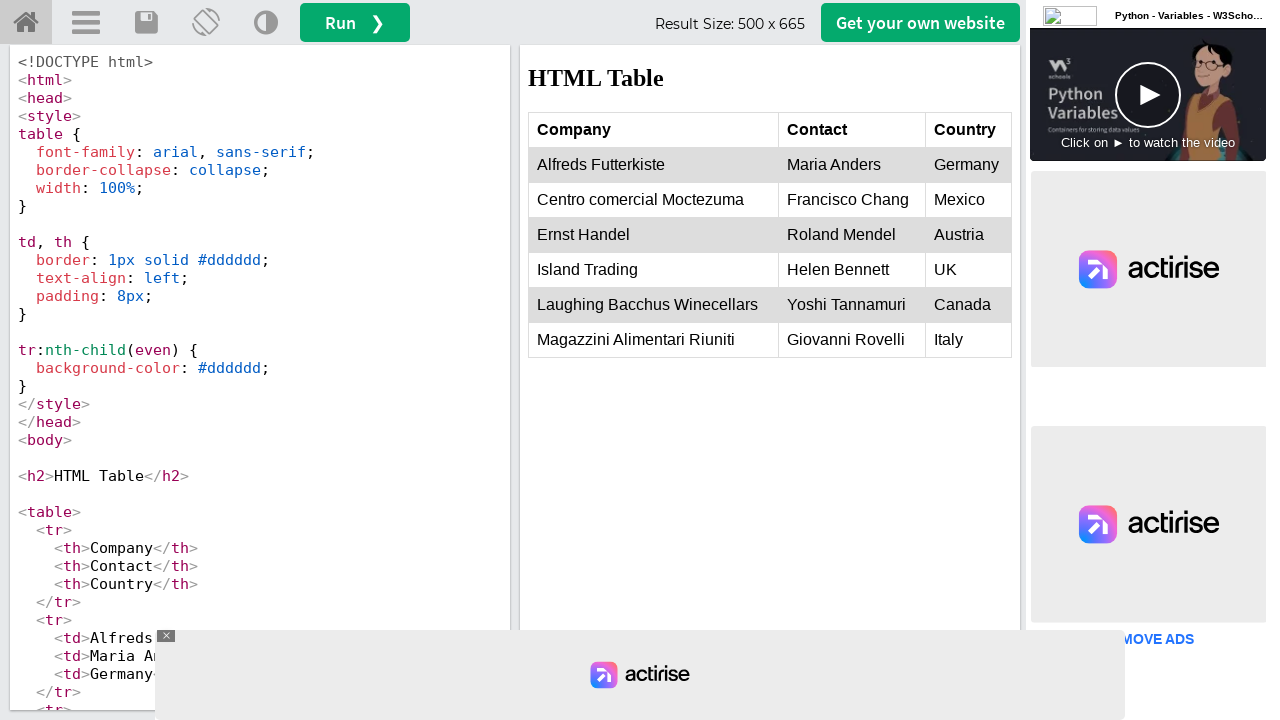

Navigated to W3Schools HTML table example page
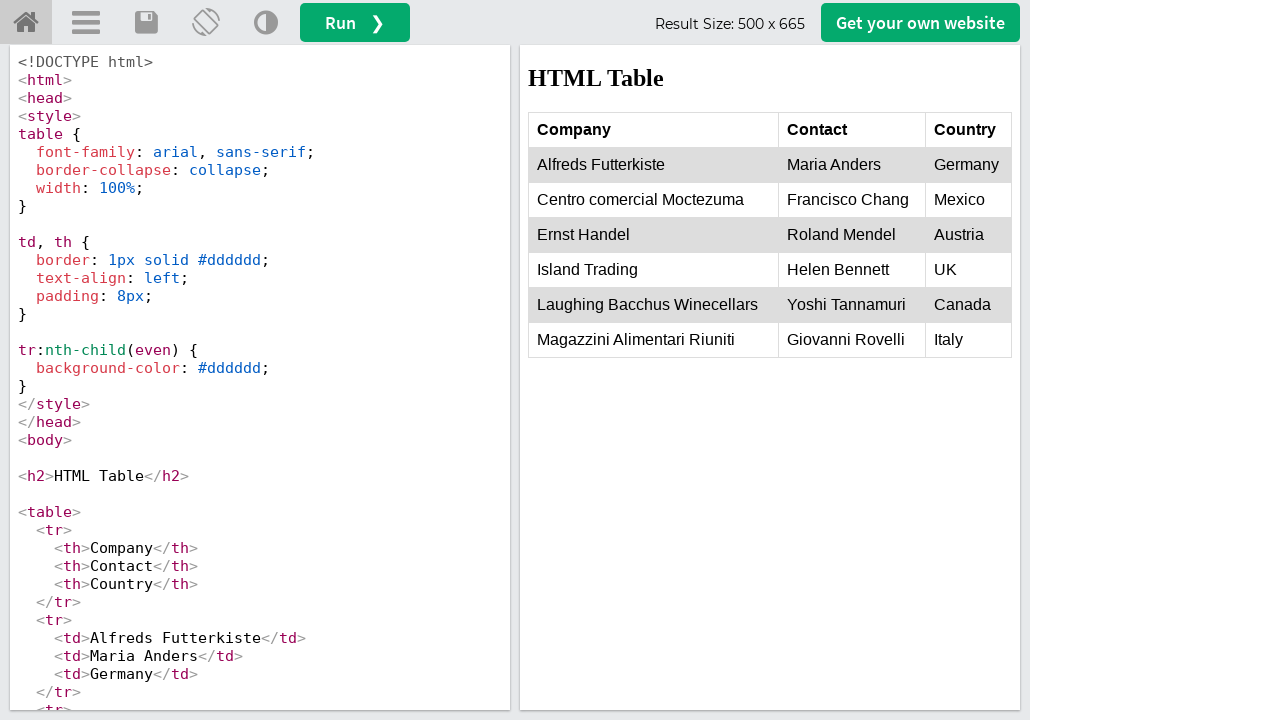

Located iframe with name 'iframeResult'
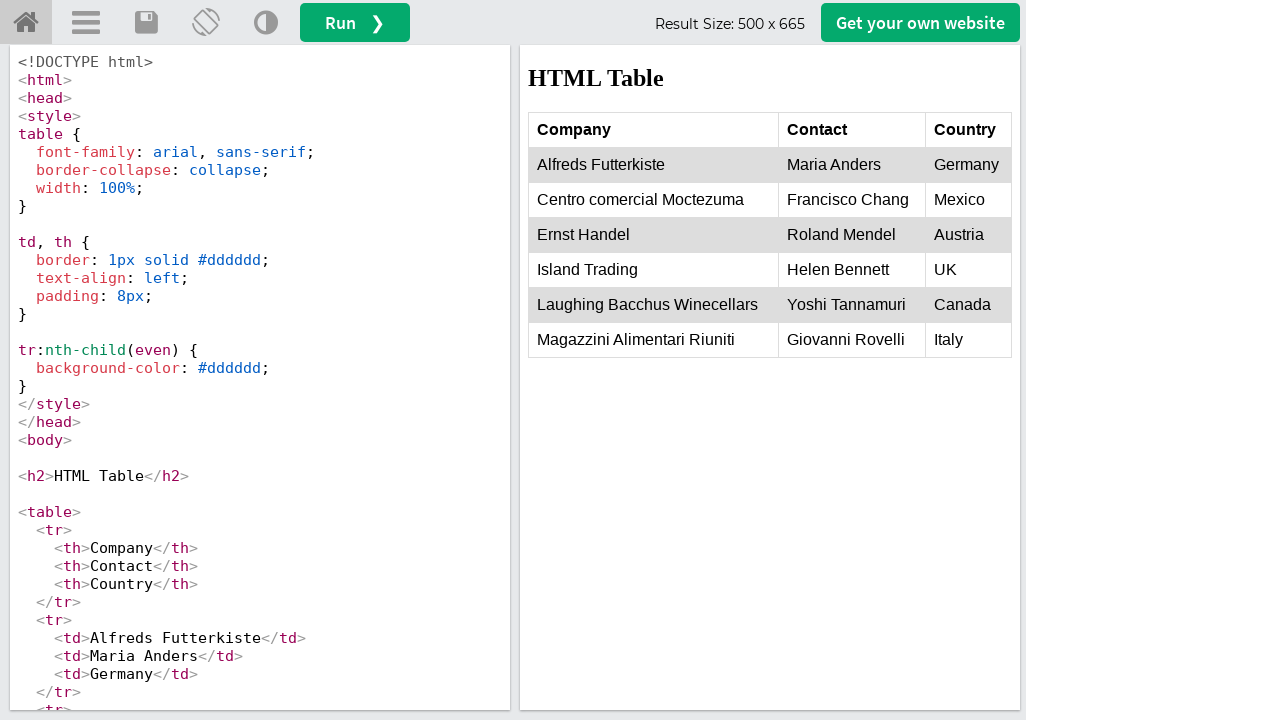

Located table element within iframe
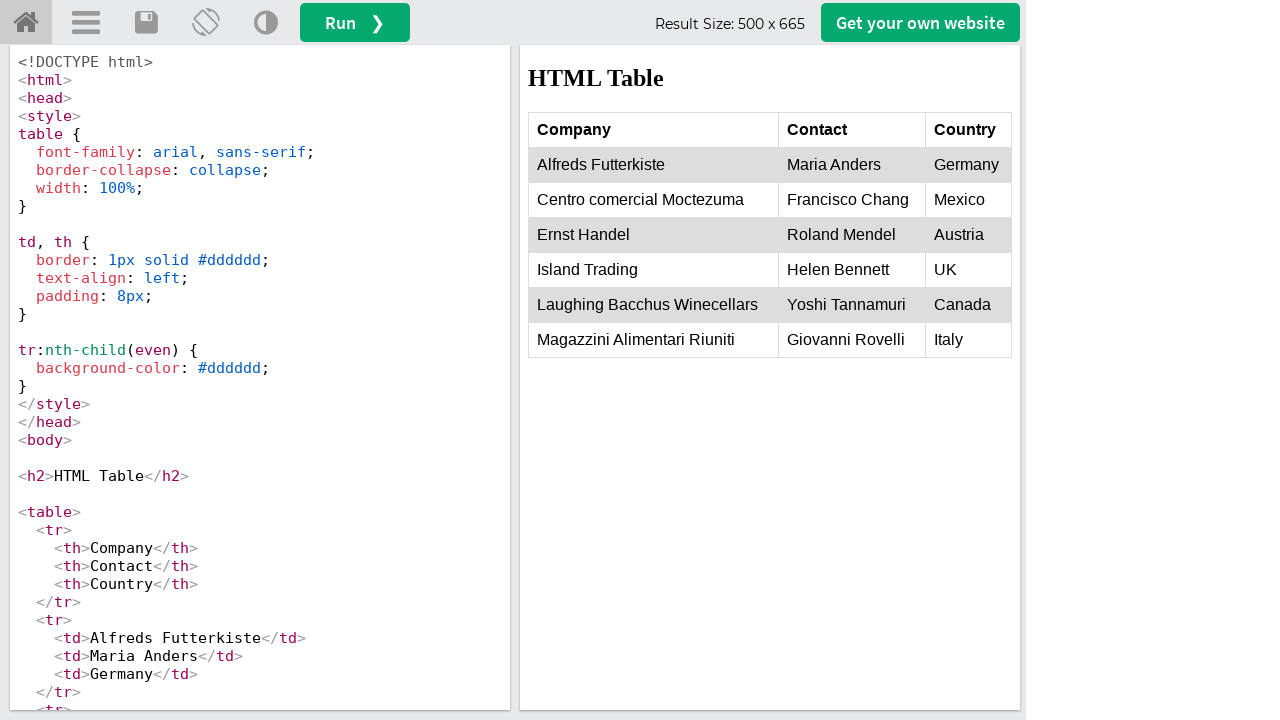

Retrieved all 7 table rows
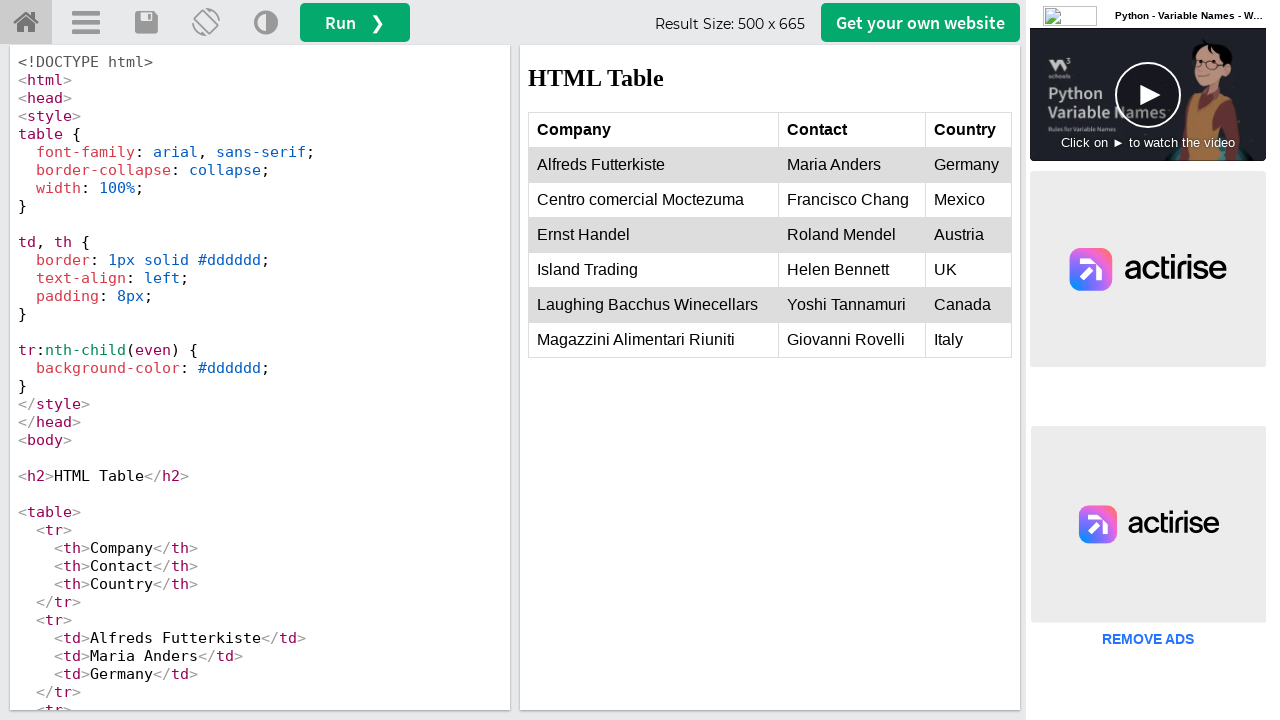

Extracted table row data: ['Alfreds Futterkiste', 'Maria Anders', 'Germany']
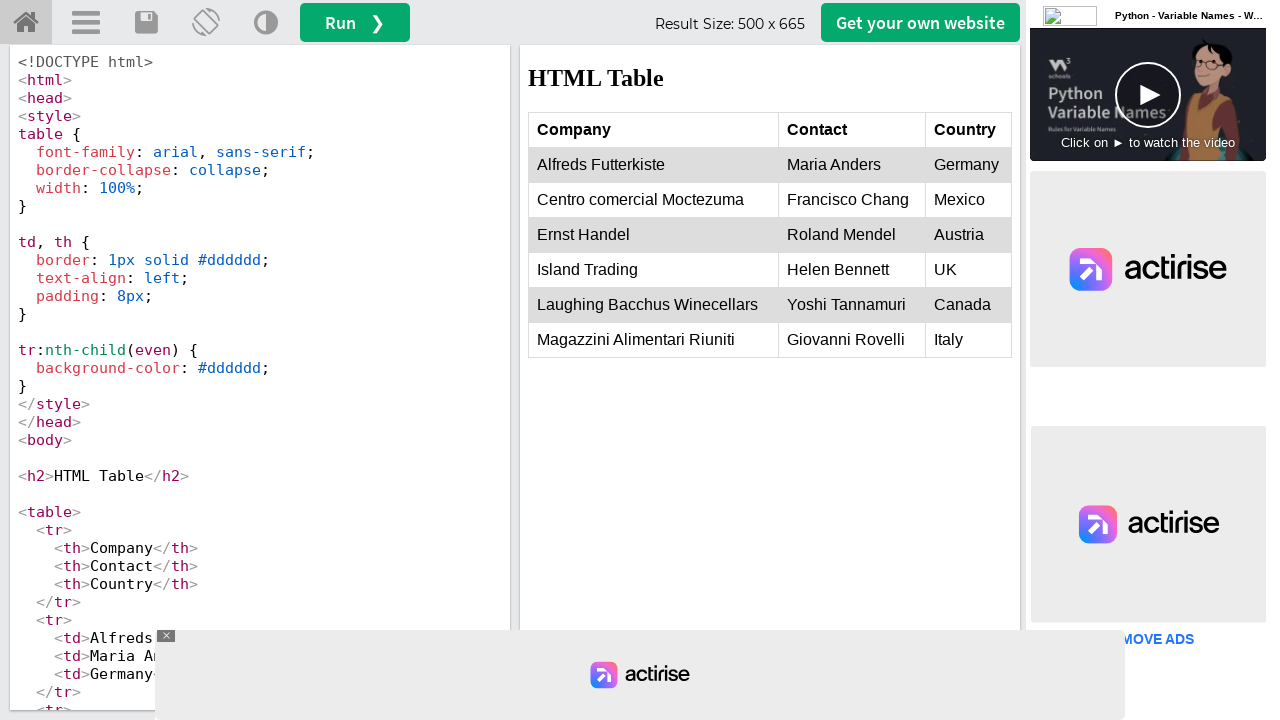

Extracted table row data: ['Centro comercial Moctezuma', 'Francisco Chang', 'Mexico']
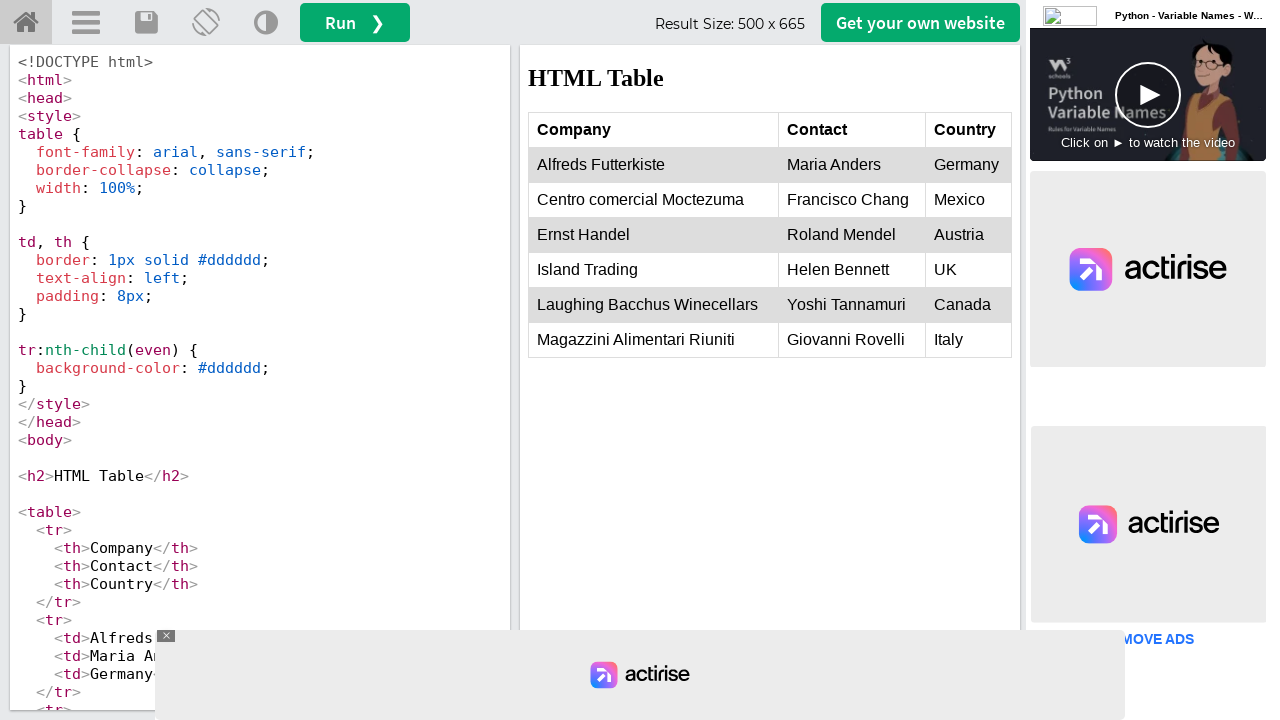

Extracted table row data: ['Ernst Handel', 'Roland Mendel', 'Austria']
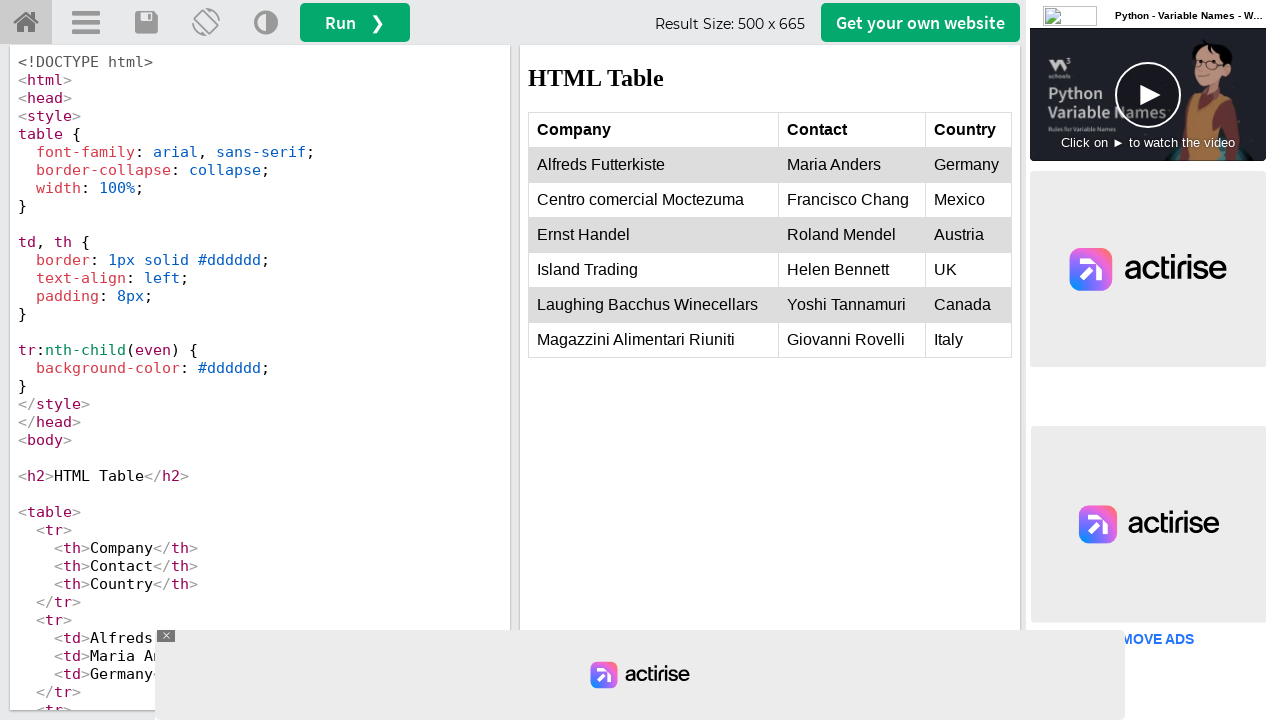

Extracted table row data: ['Island Trading', 'Helen Bennett', 'UK']
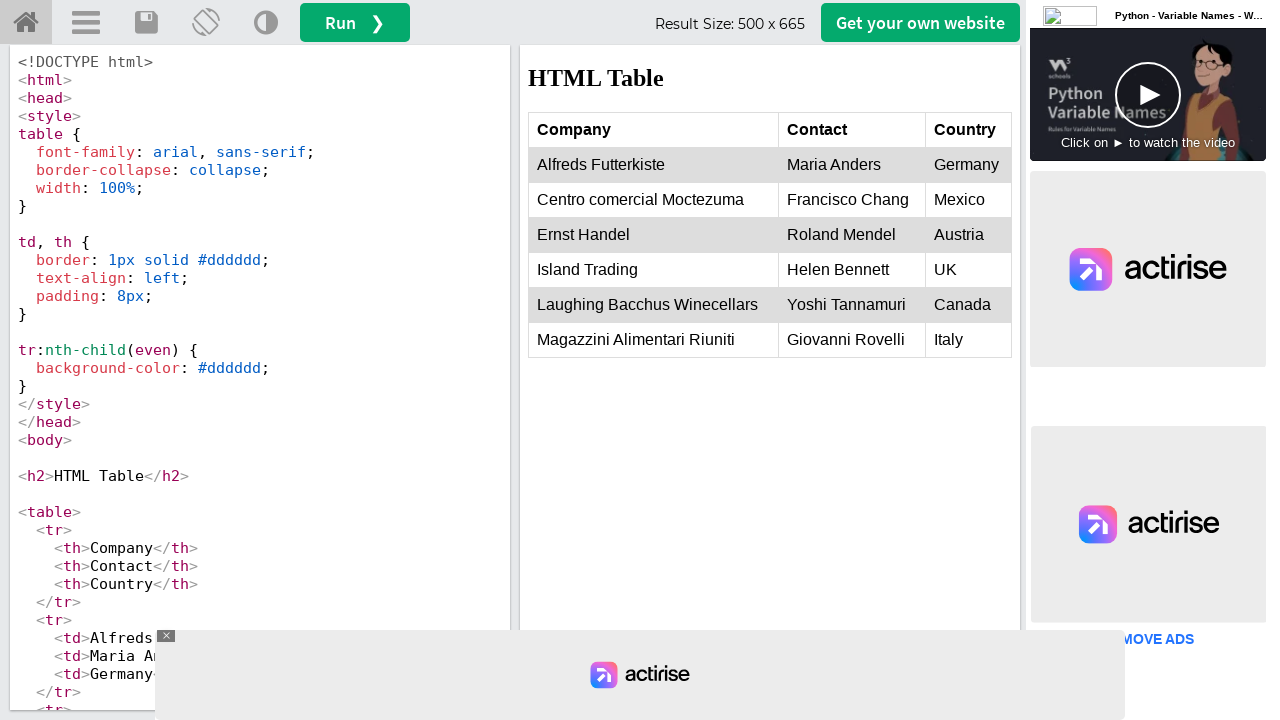

Extracted table row data: ['Laughing Bacchus Winecellars', 'Yoshi Tannamuri', 'Canada']
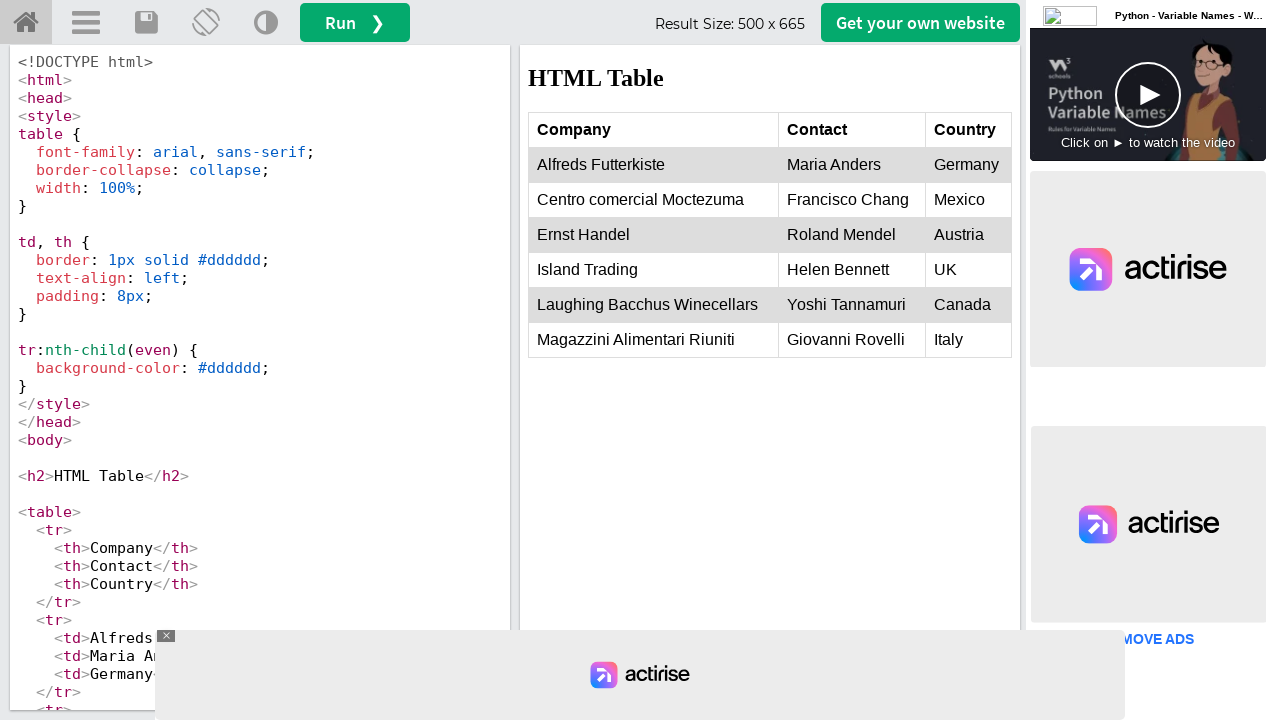

Extracted table row data: ['Magazzini Alimentari Riuniti', 'Giovanni Rovelli', 'Italy']
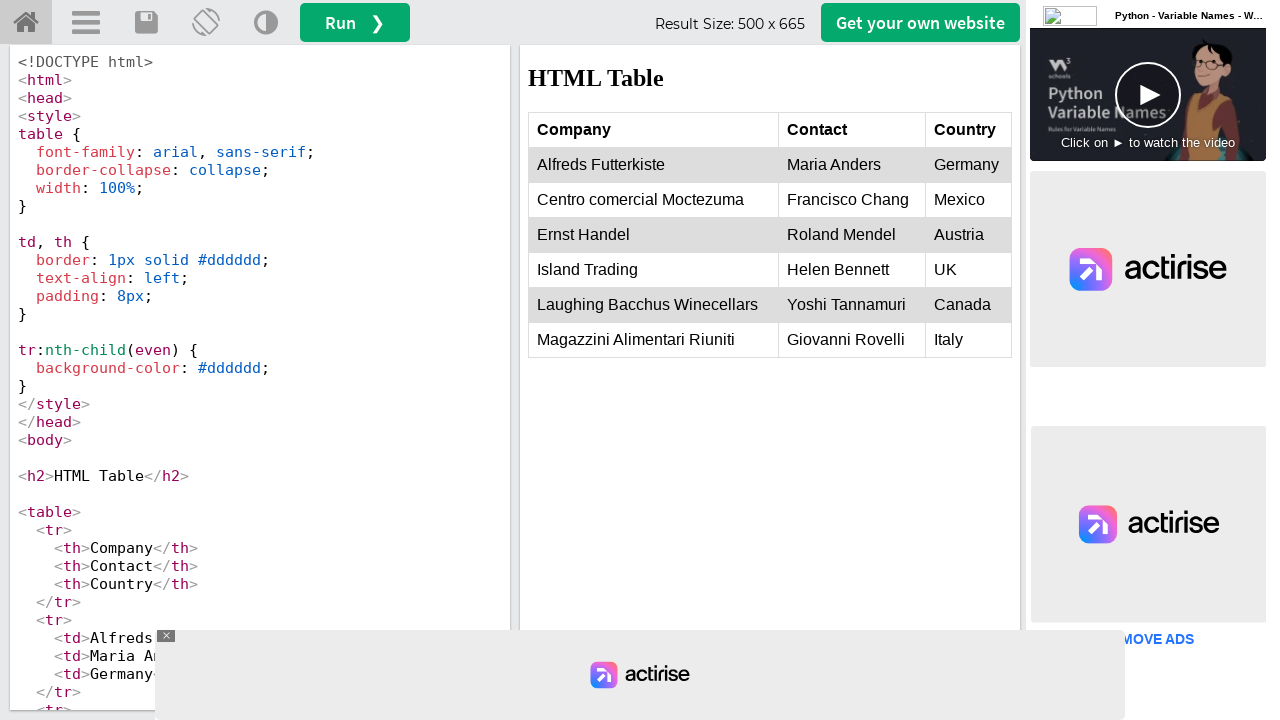

Completed extraction of all table data from W3Schools HTML table example
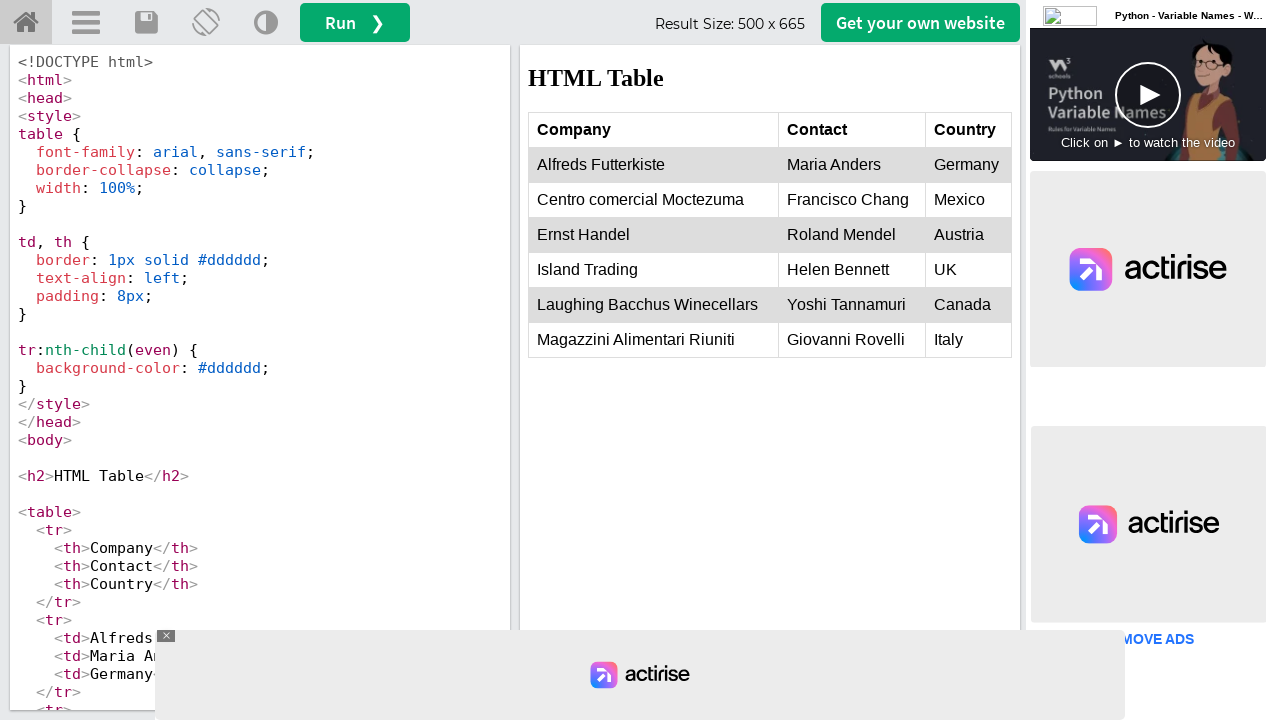

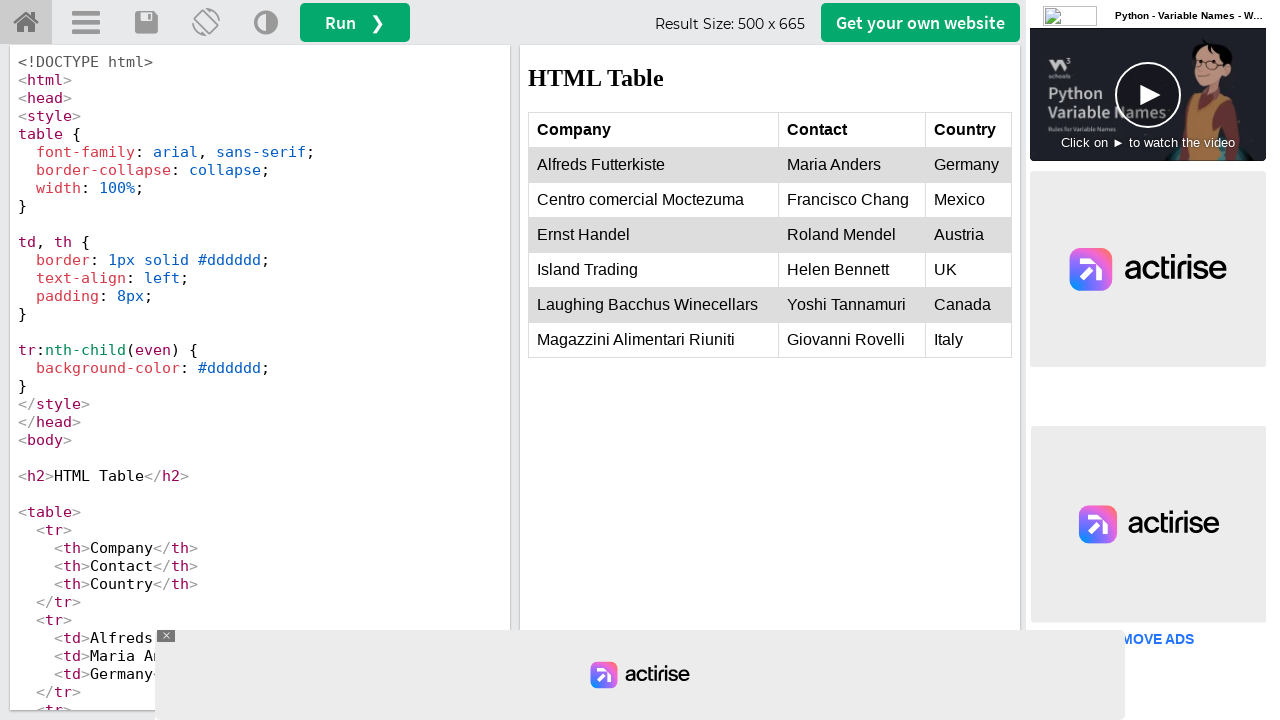